Automates a BMI calculator by entering weight and height values, then calculating the BMI result

Starting URL: https://www.calculatestuff.com/health/bmi-calculator

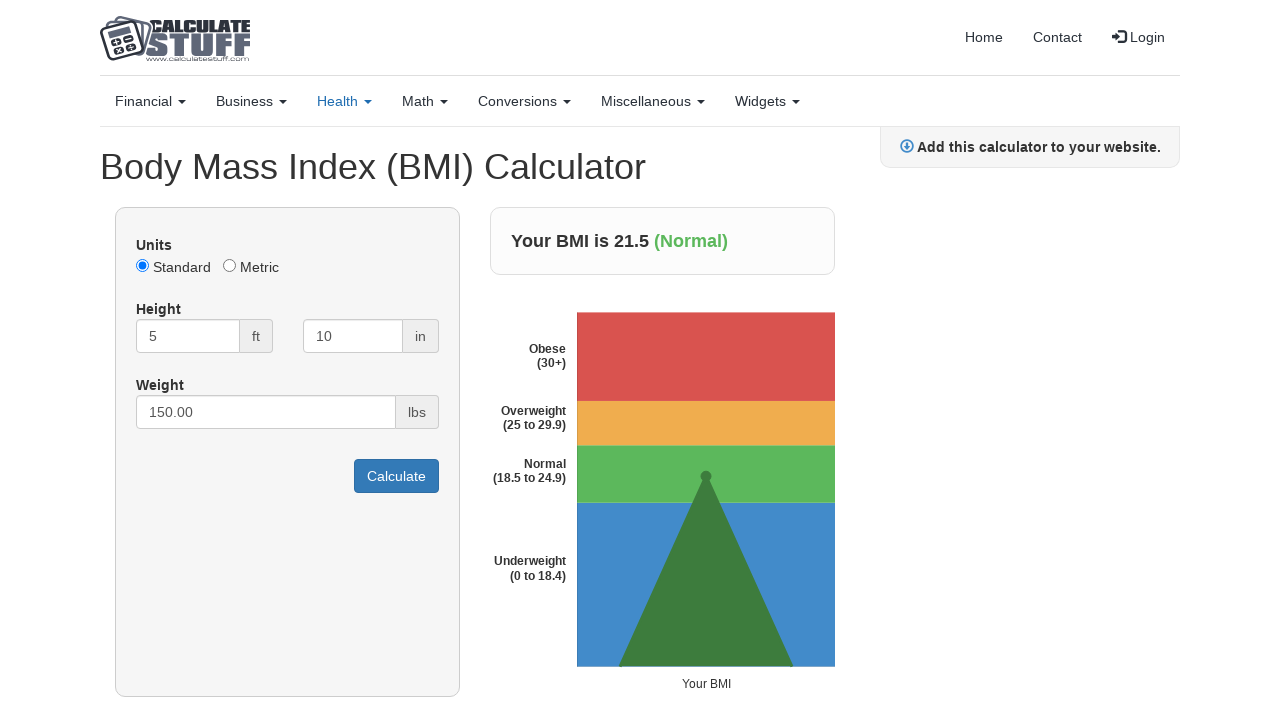

Cleared weight input field on #pounds
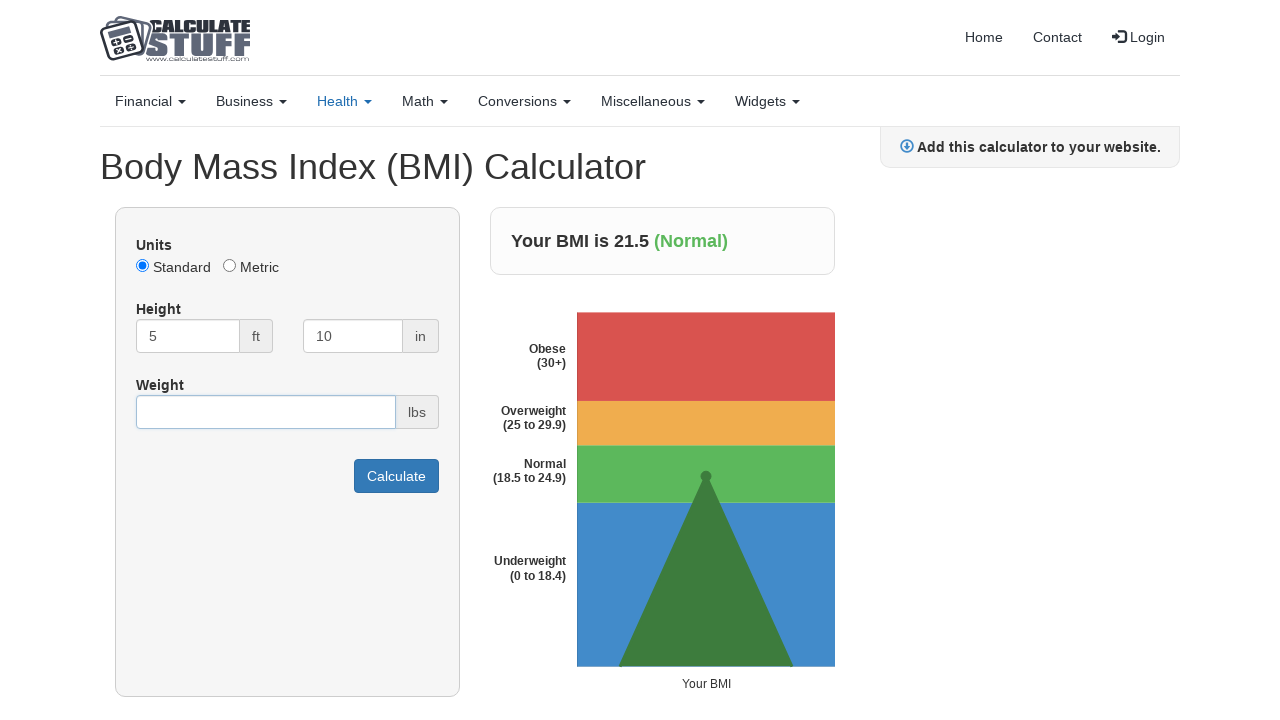

Entered weight value of 70 pounds on #pounds
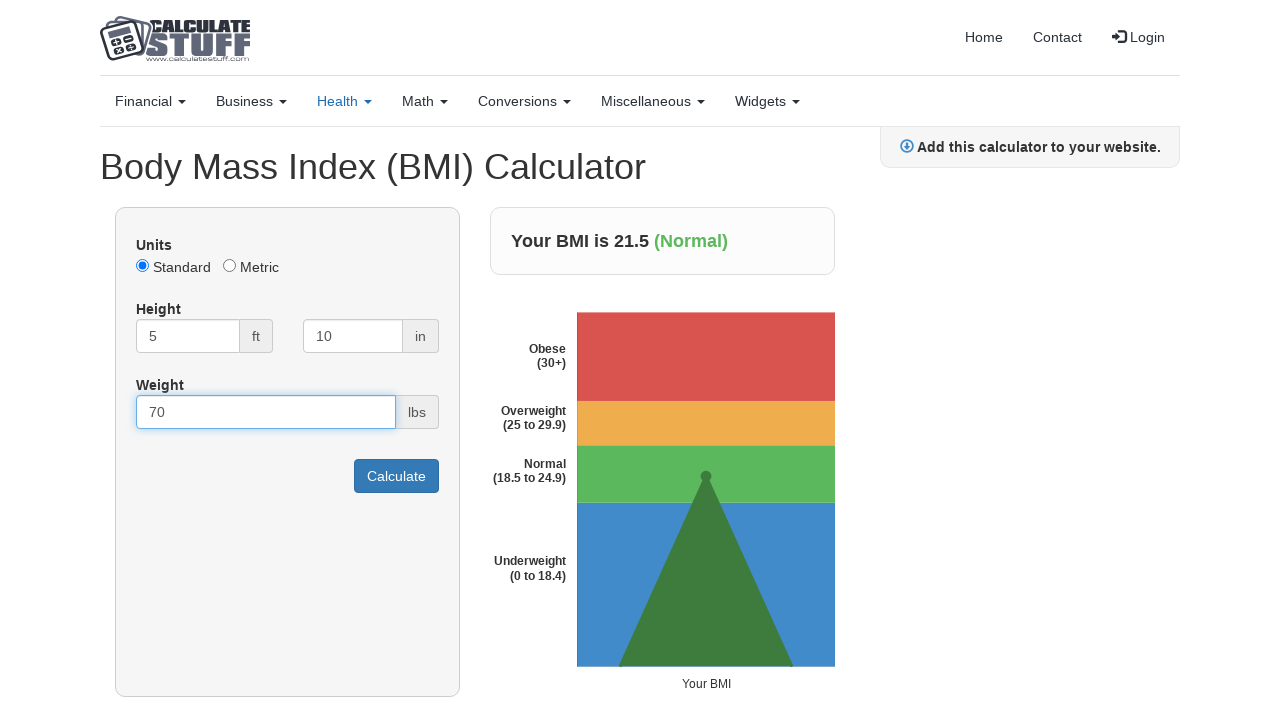

Cleared height input field on #feet
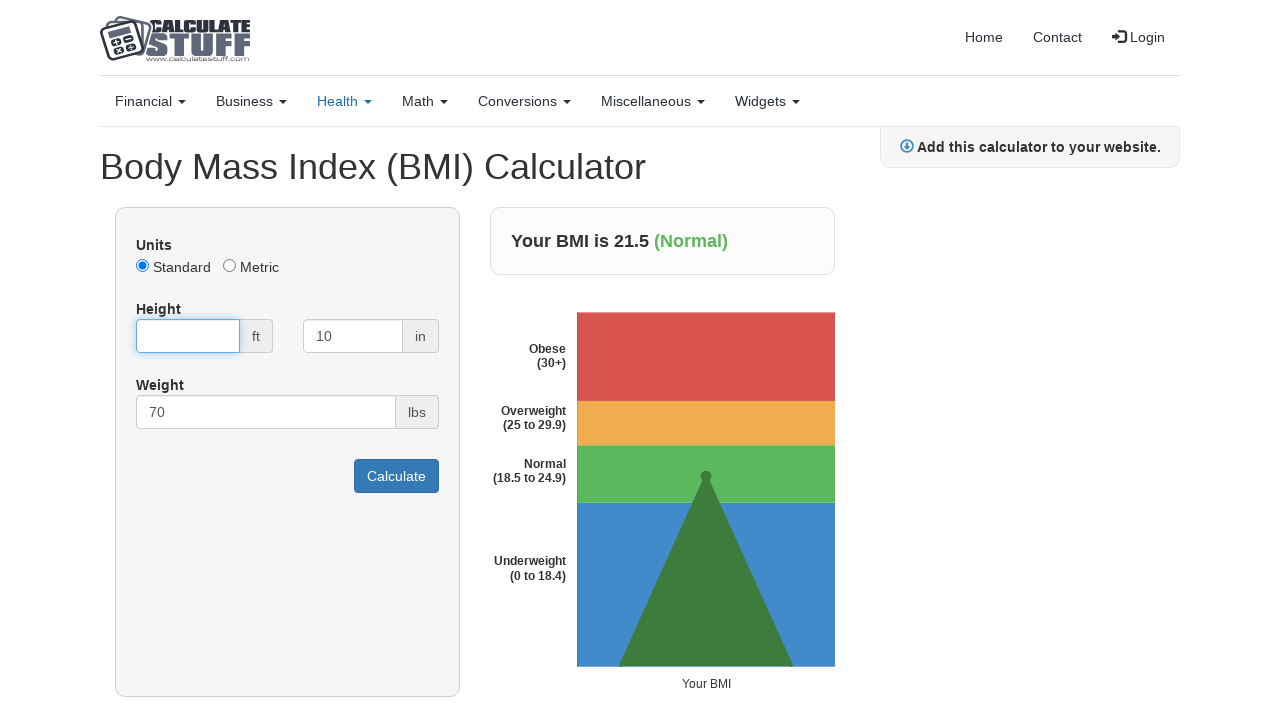

Entered height value of 5 feet on #feet
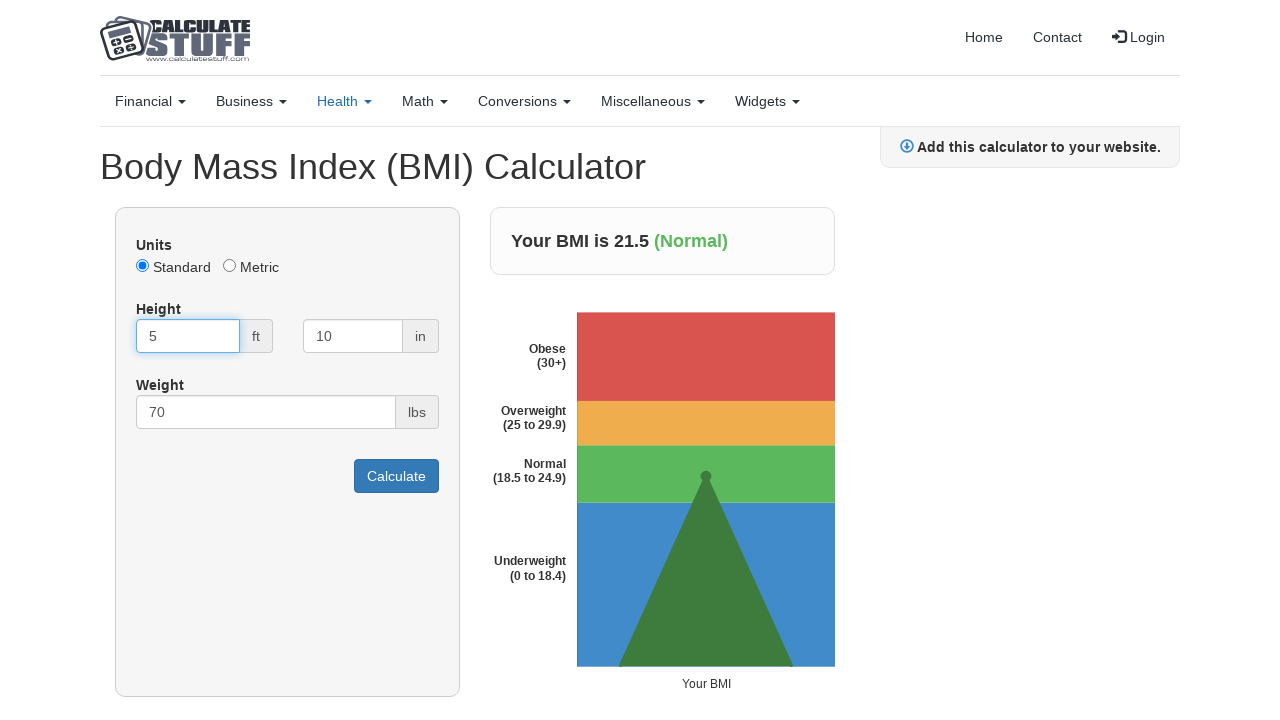

Clicked calculate button to compute BMI at (396, 476) on #calculate-button
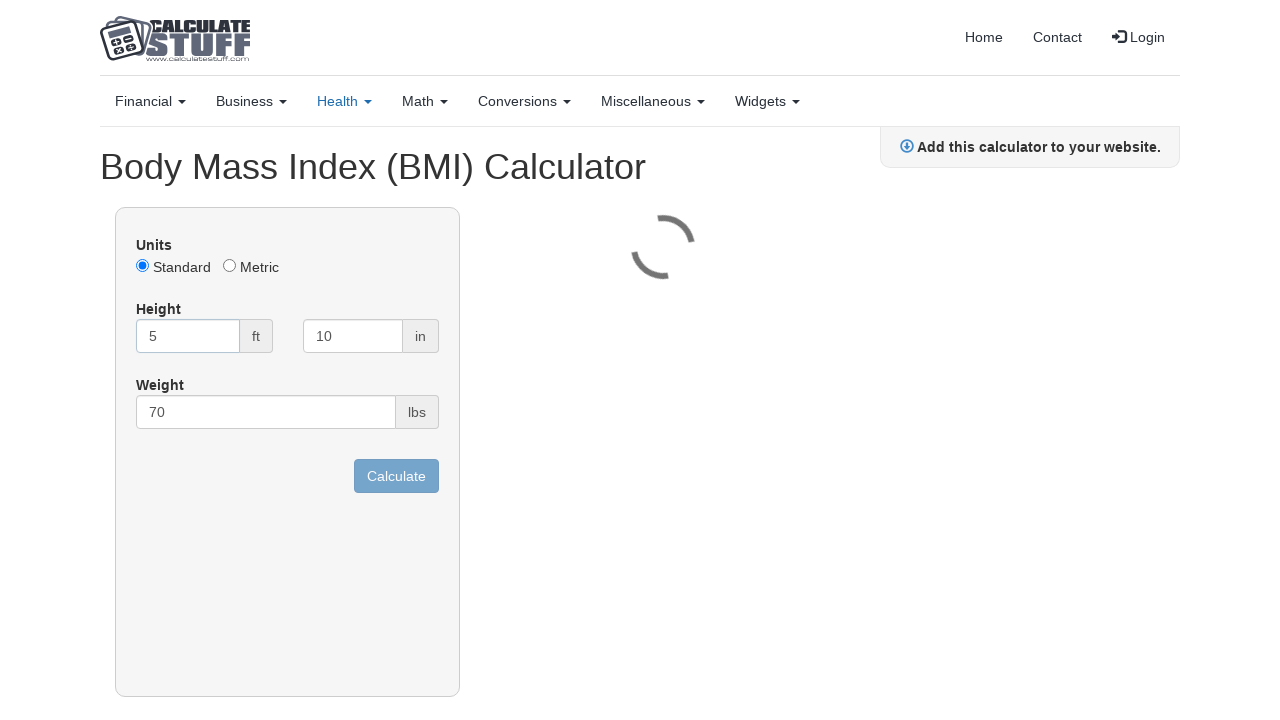

BMI calculation results appeared
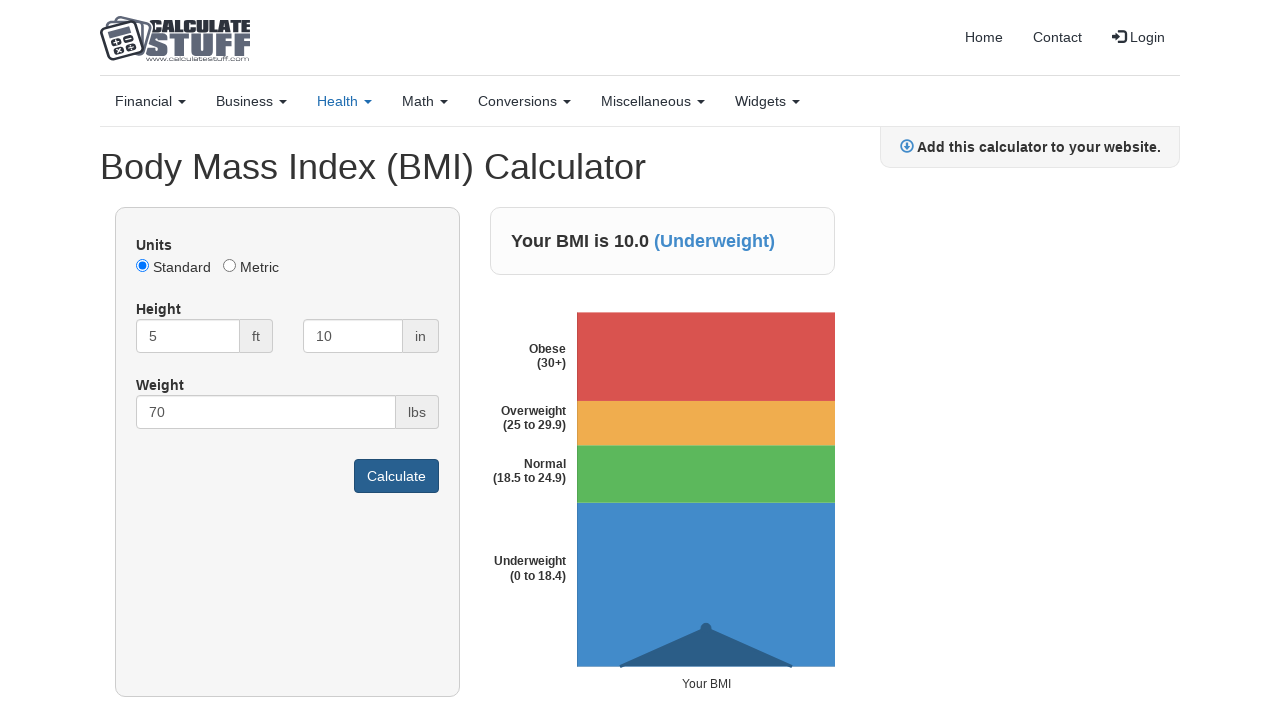

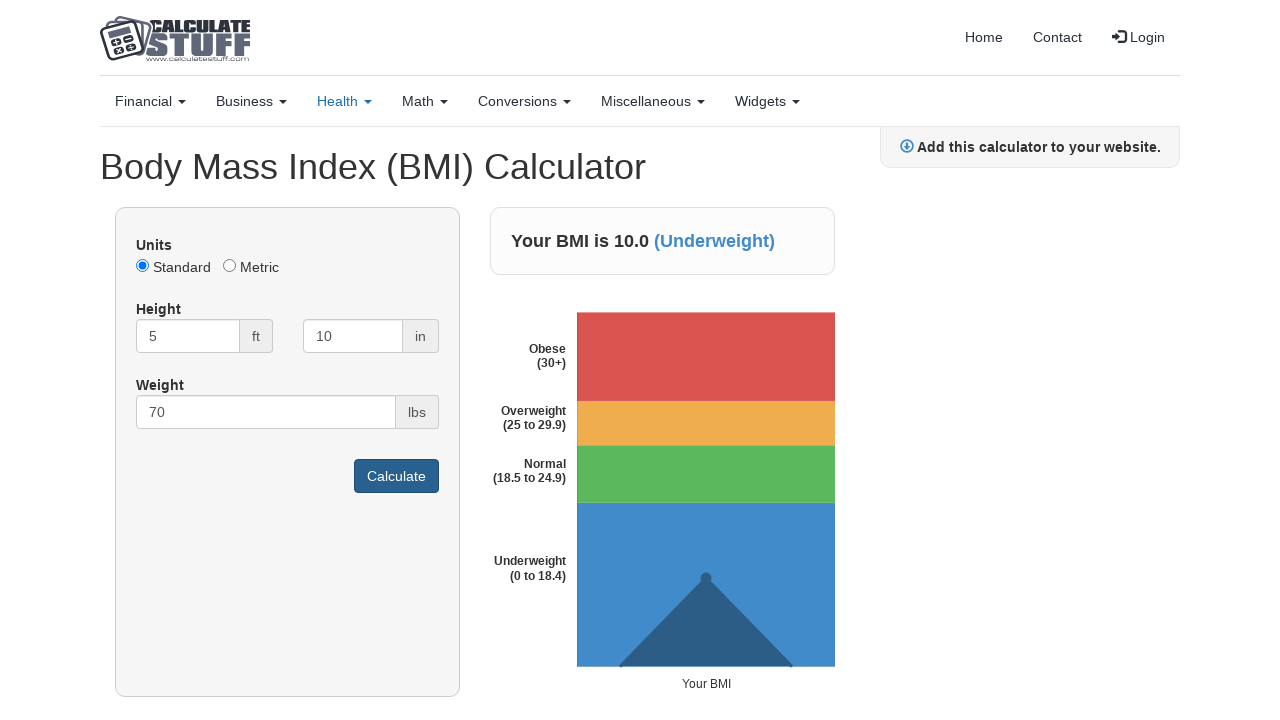